Tests TechStep Academy training ground page by filling an input field, clicking a button, and handling an alert dialog

Starting URL: https://techstepacademy.com/training-ground/

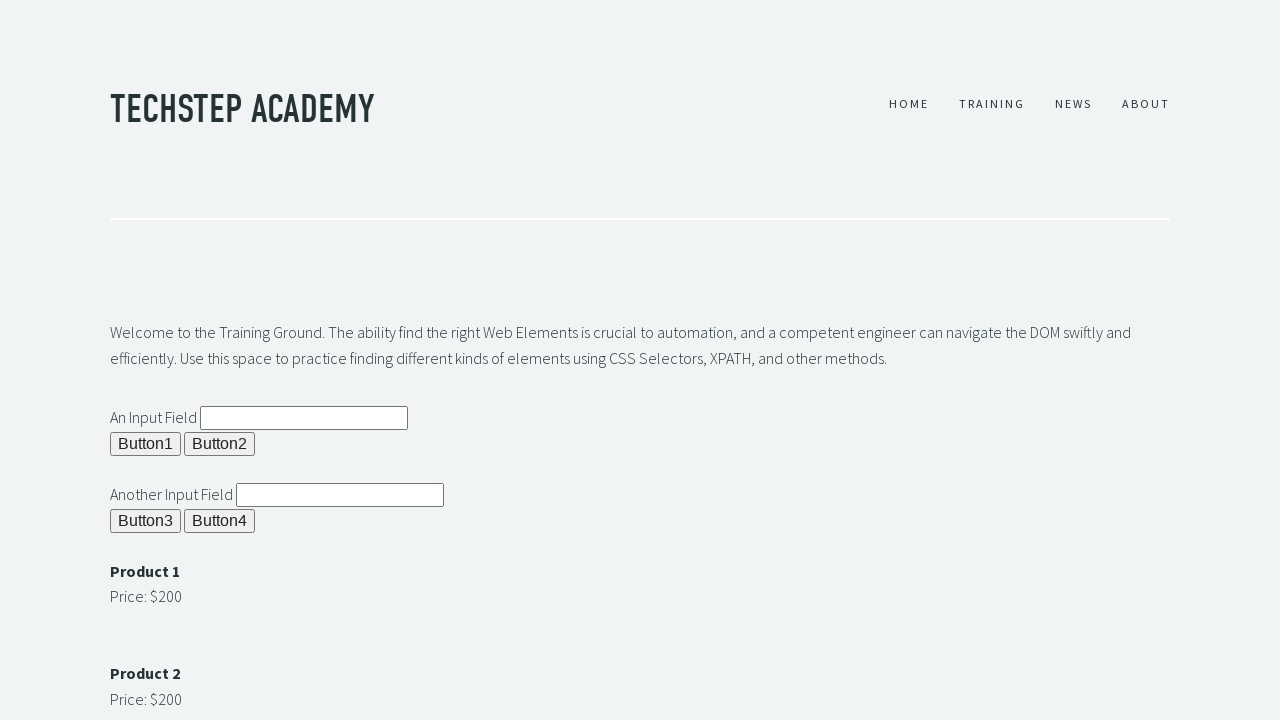

Filled input field with 'Kewl!' on input#ipt1
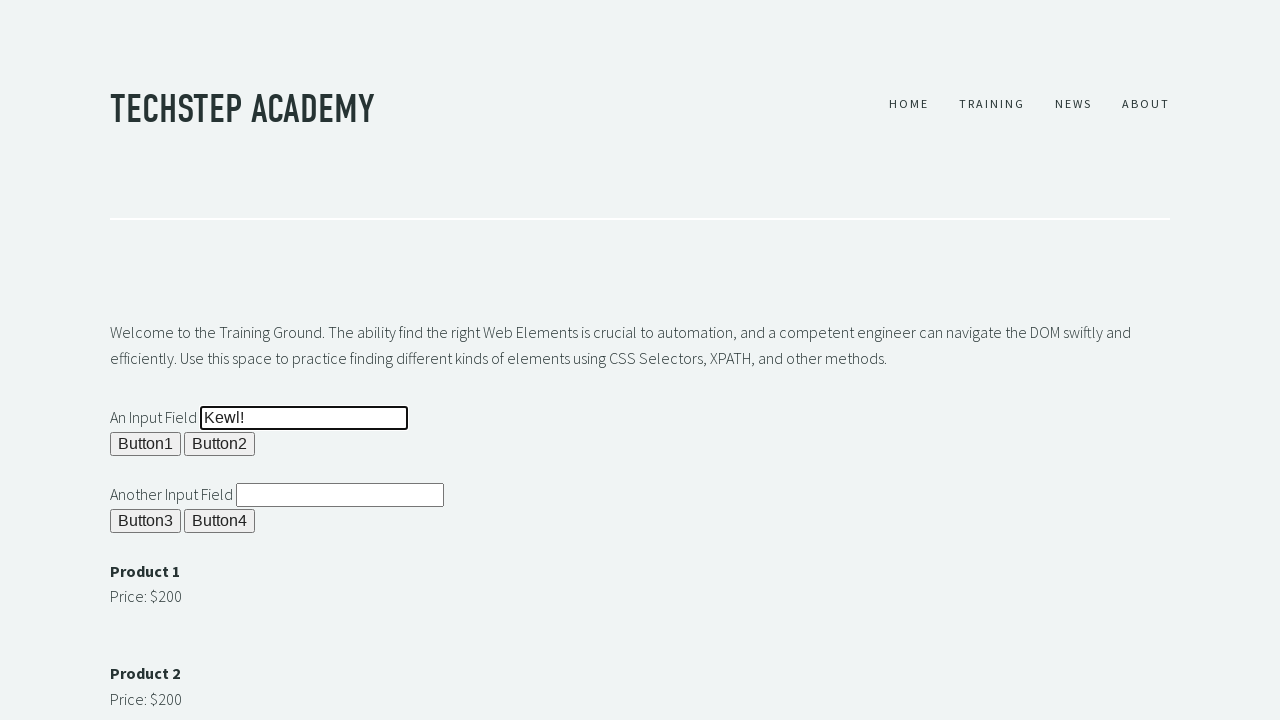

Clicked button 1 at (146, 444) on button#b1
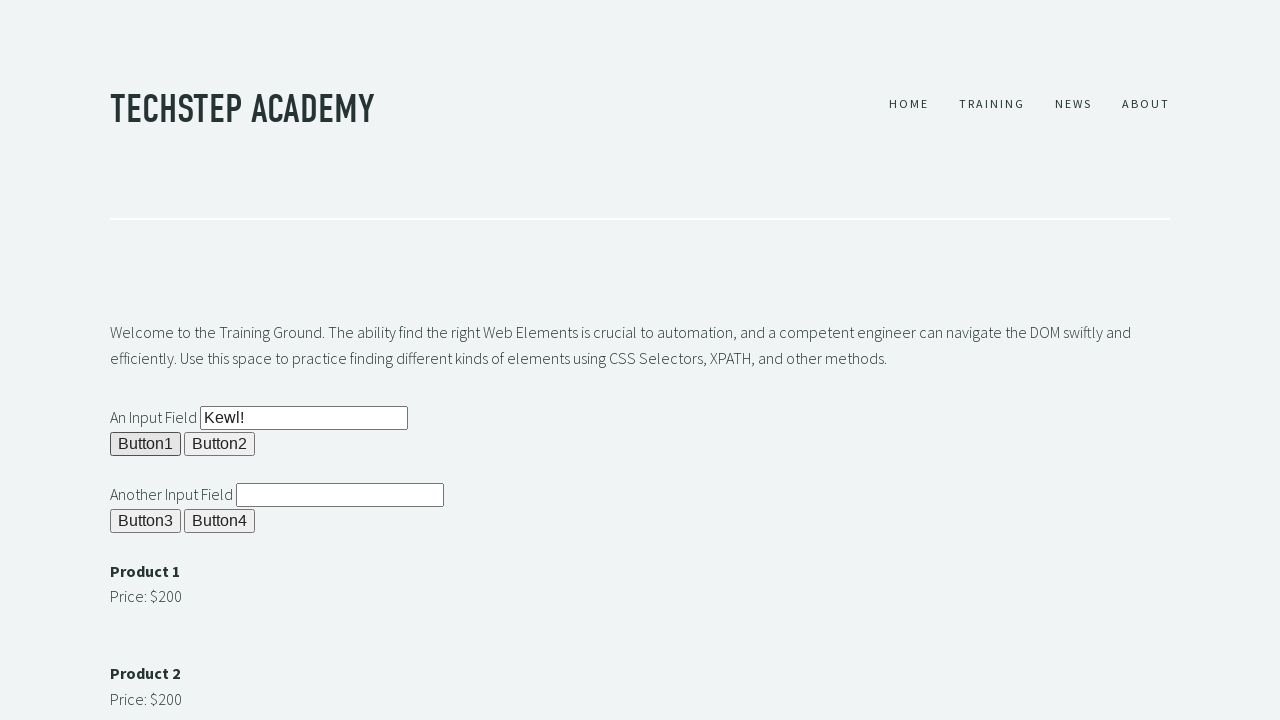

Set up alert dialog handler to accept dialogs
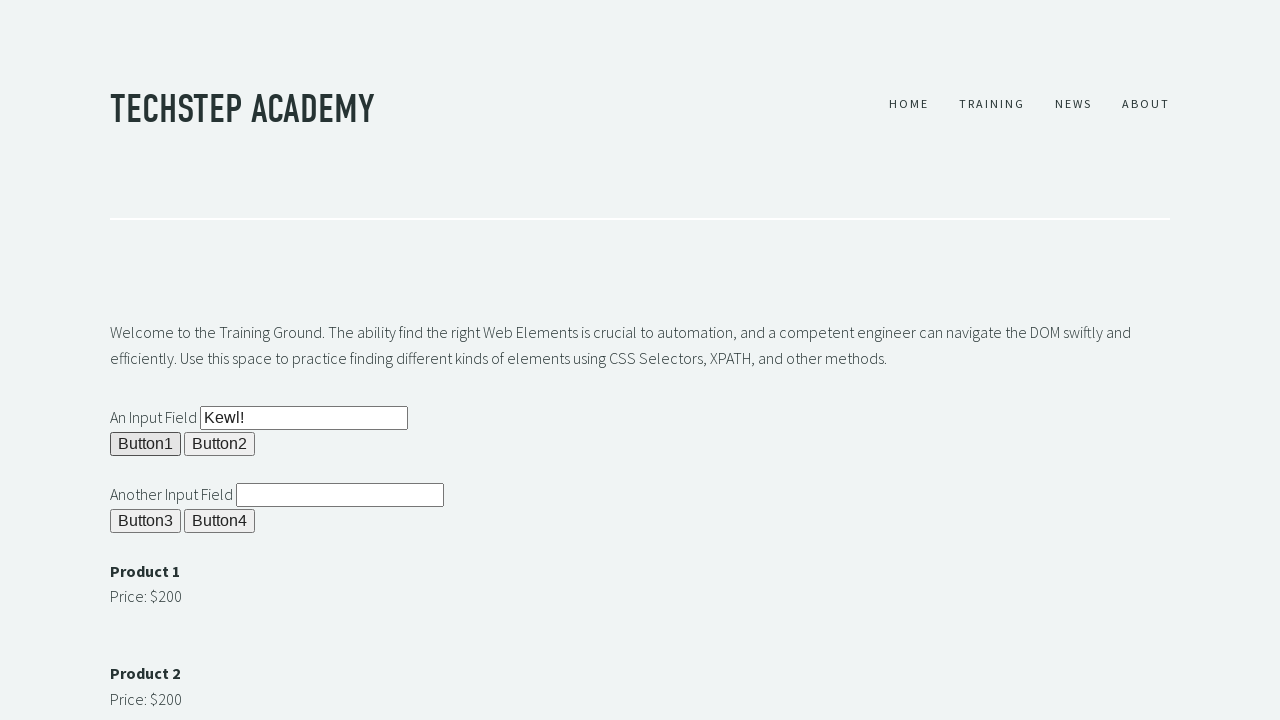

Button 4 became visible, verifying page interaction completed
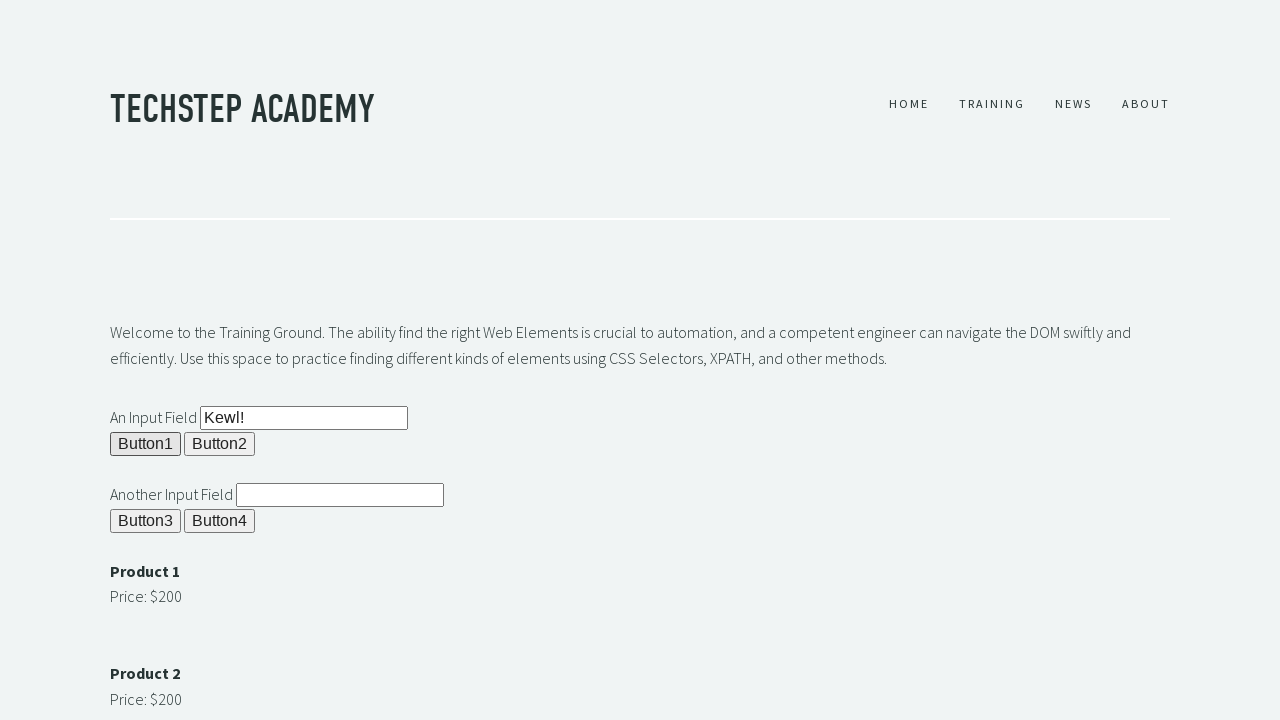

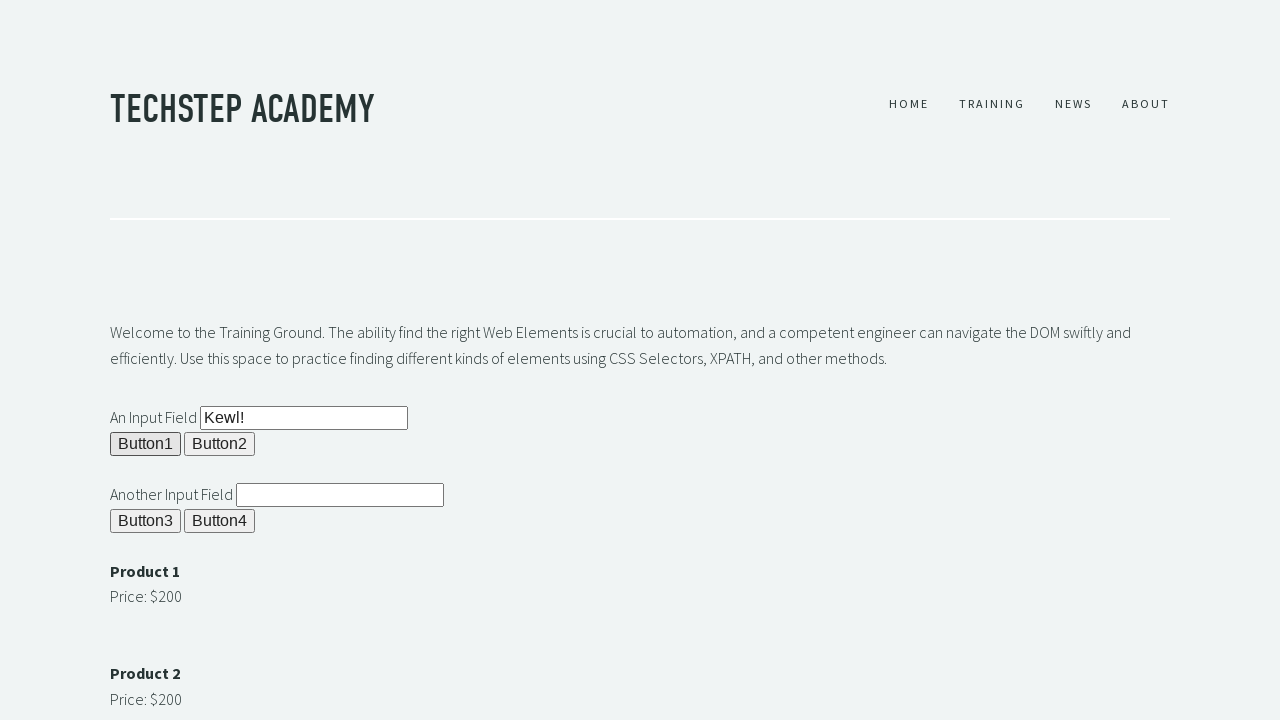